Tests finding and clicking a link by partial text (a calculated number), then filling out a personal information form with first name, last name, city, and country fields, and submitting it.

Starting URL: http://suninjuly.github.io/find_link_text

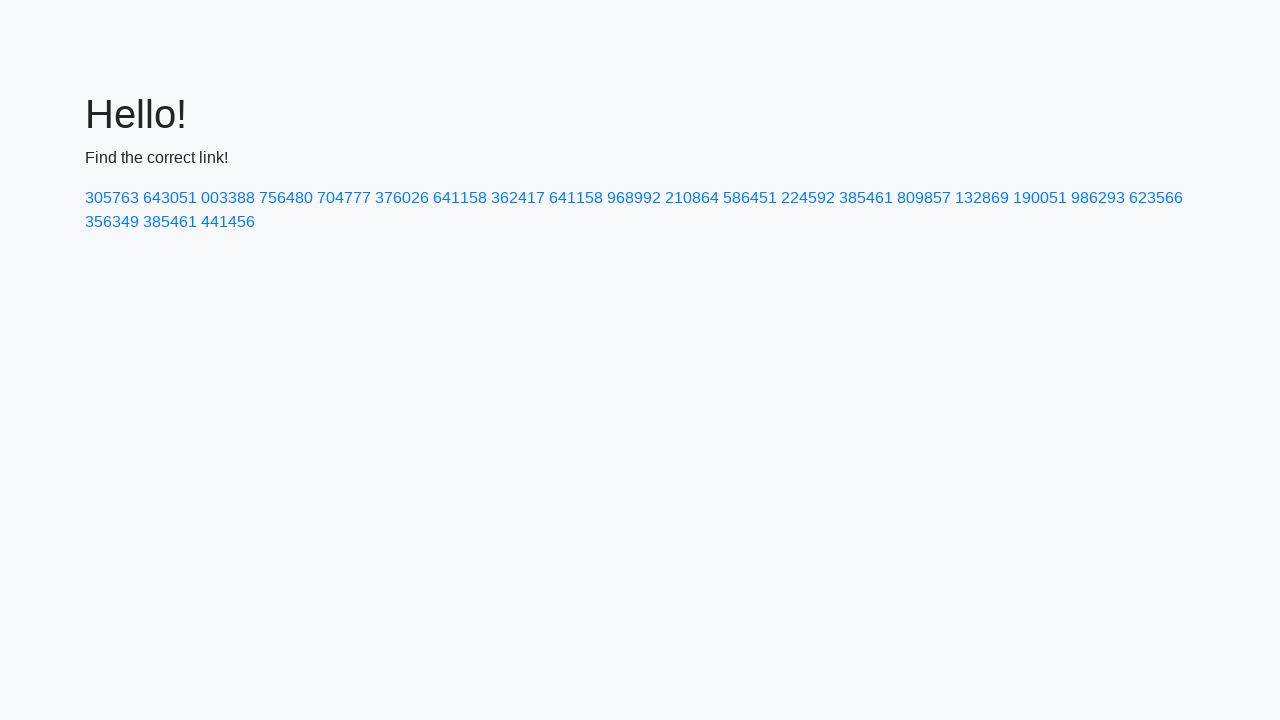

Clicked link with calculated number text '224592' at (808, 198) on a:has-text('224592')
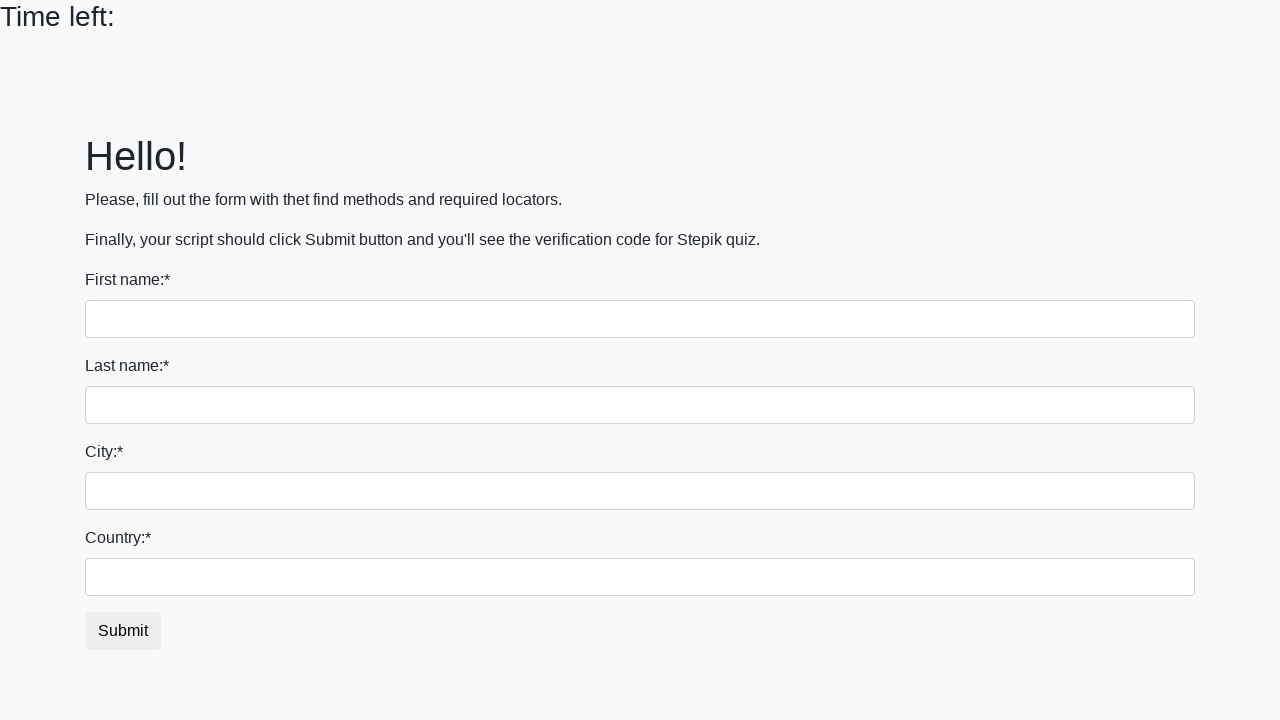

Filled first name field with 'Ivan' on input
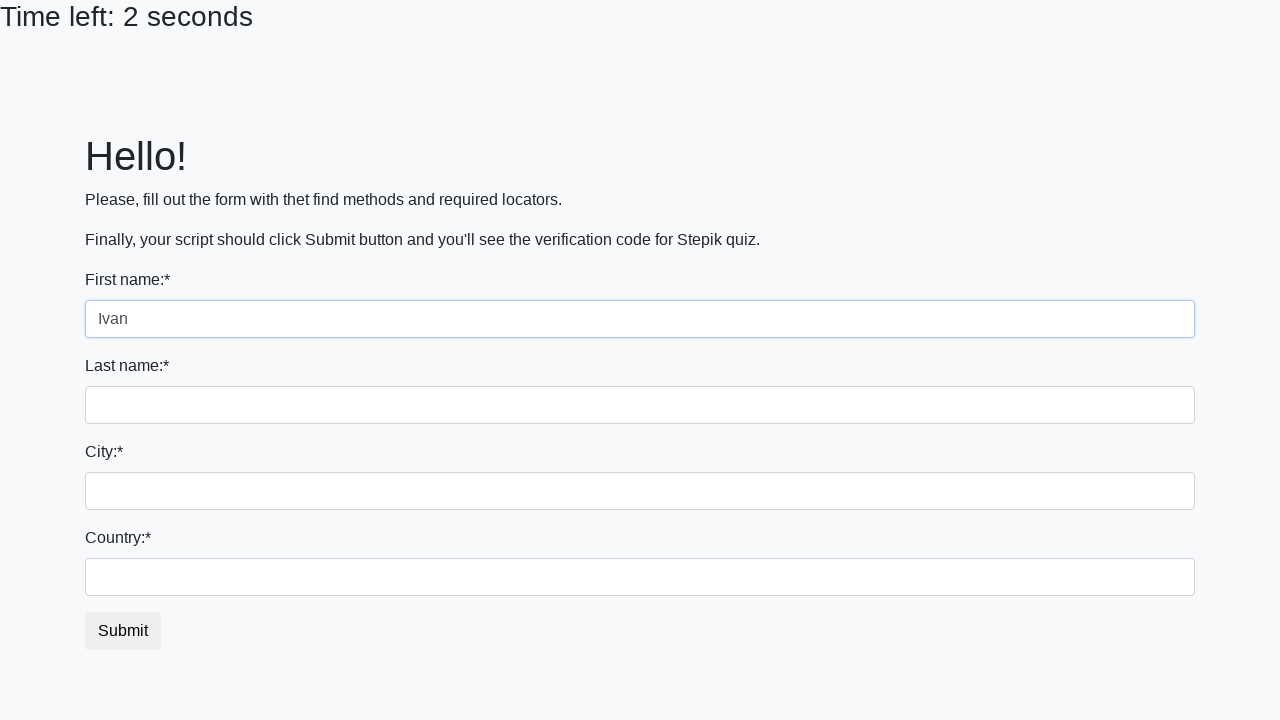

Filled last name field with 'Petrov' on input[name='last_name']
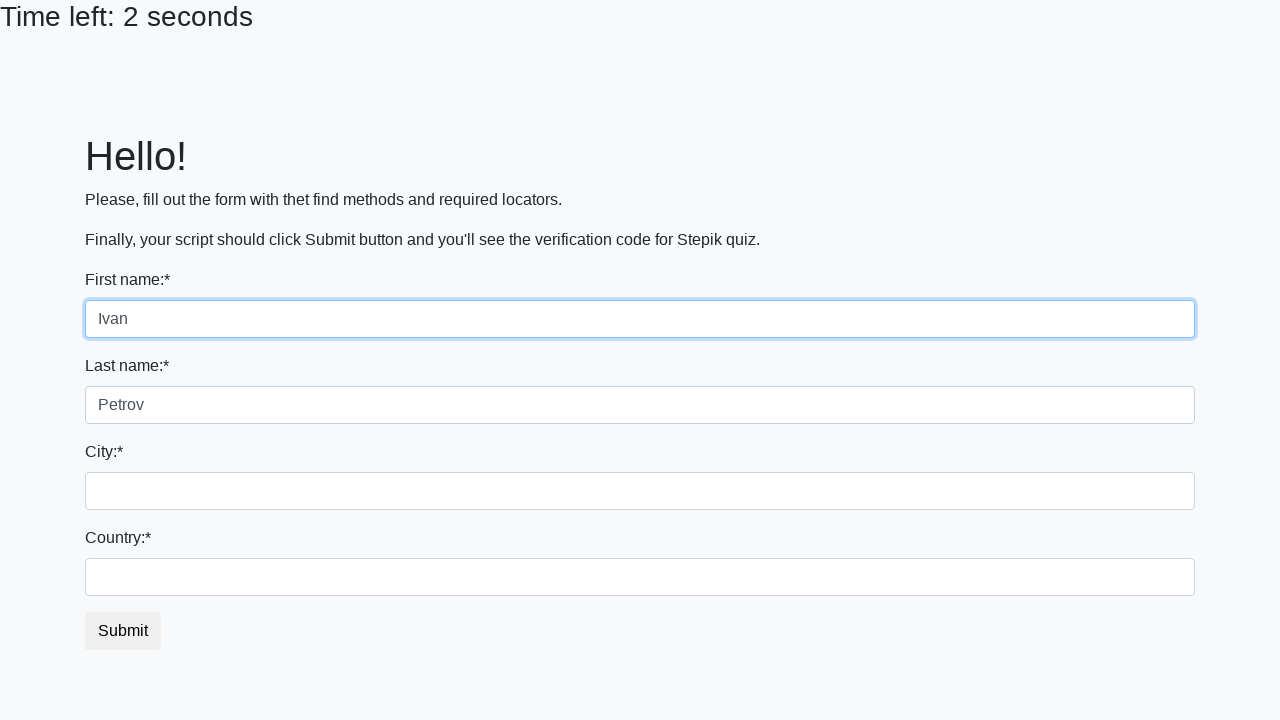

Filled city field with 'Smolensk' on .form-control.city
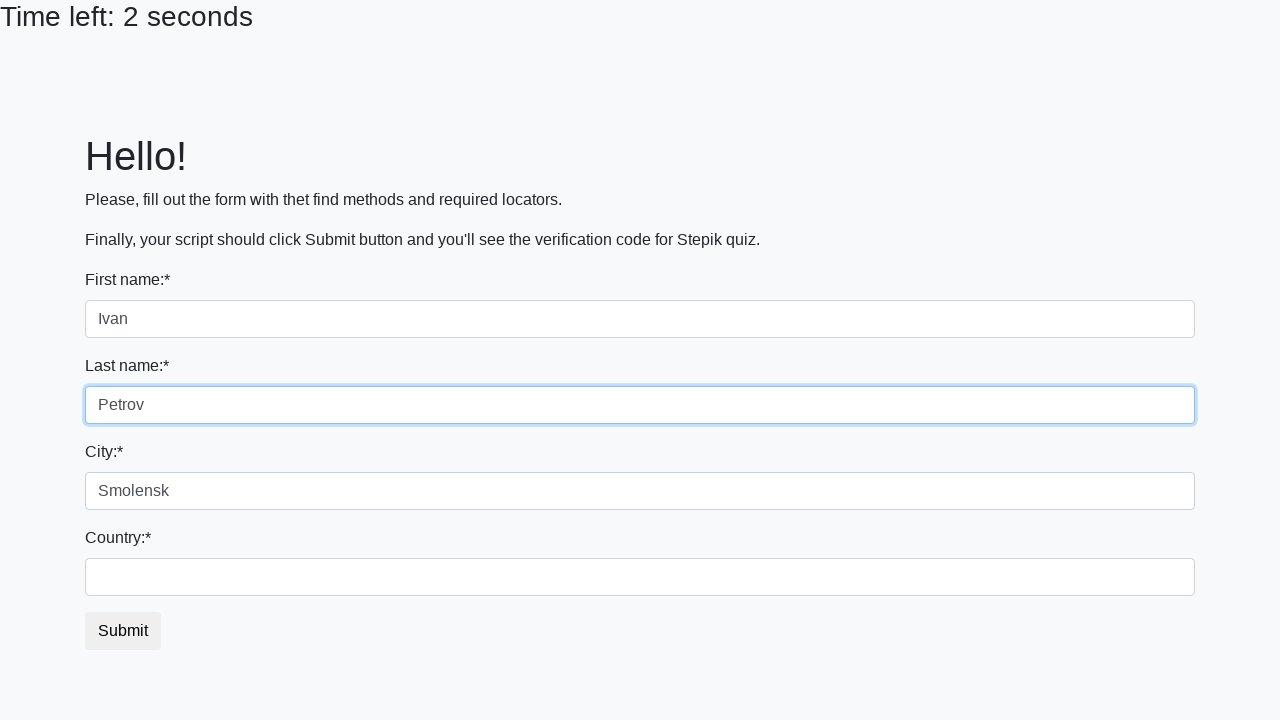

Filled country field with 'Russia' on #country
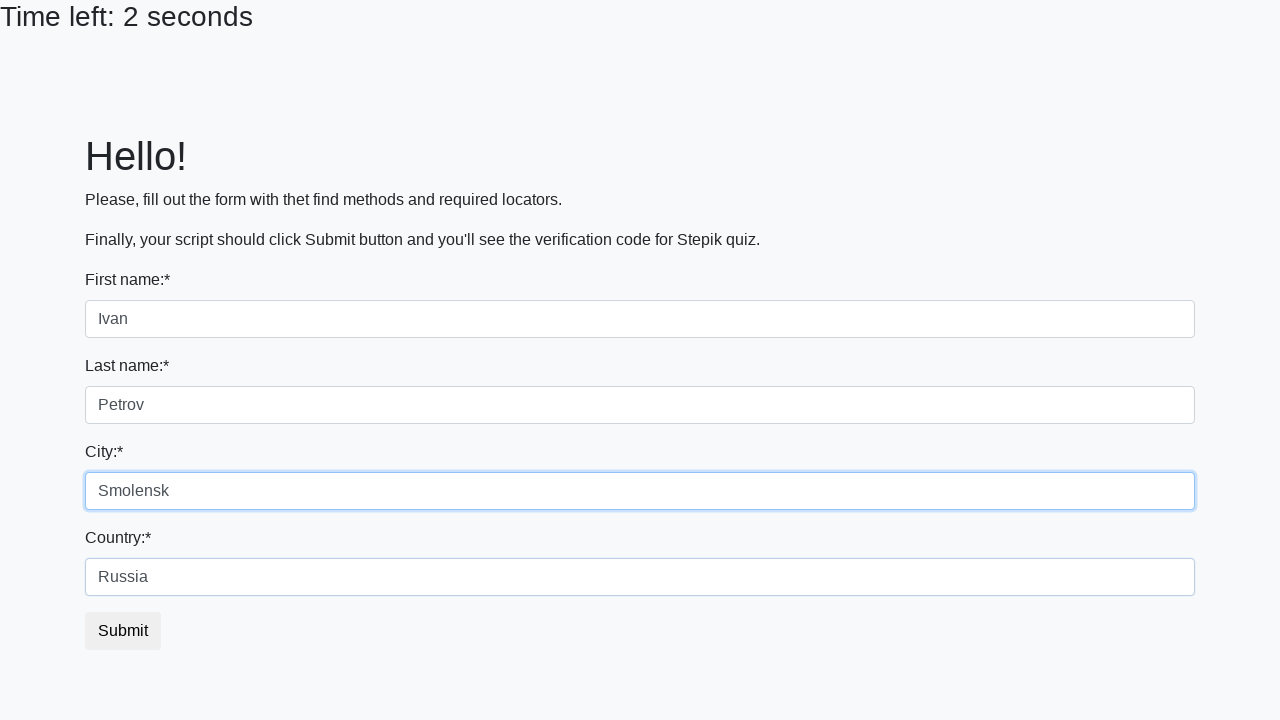

Clicked submit button to submit personal information form at (123, 631) on button.btn
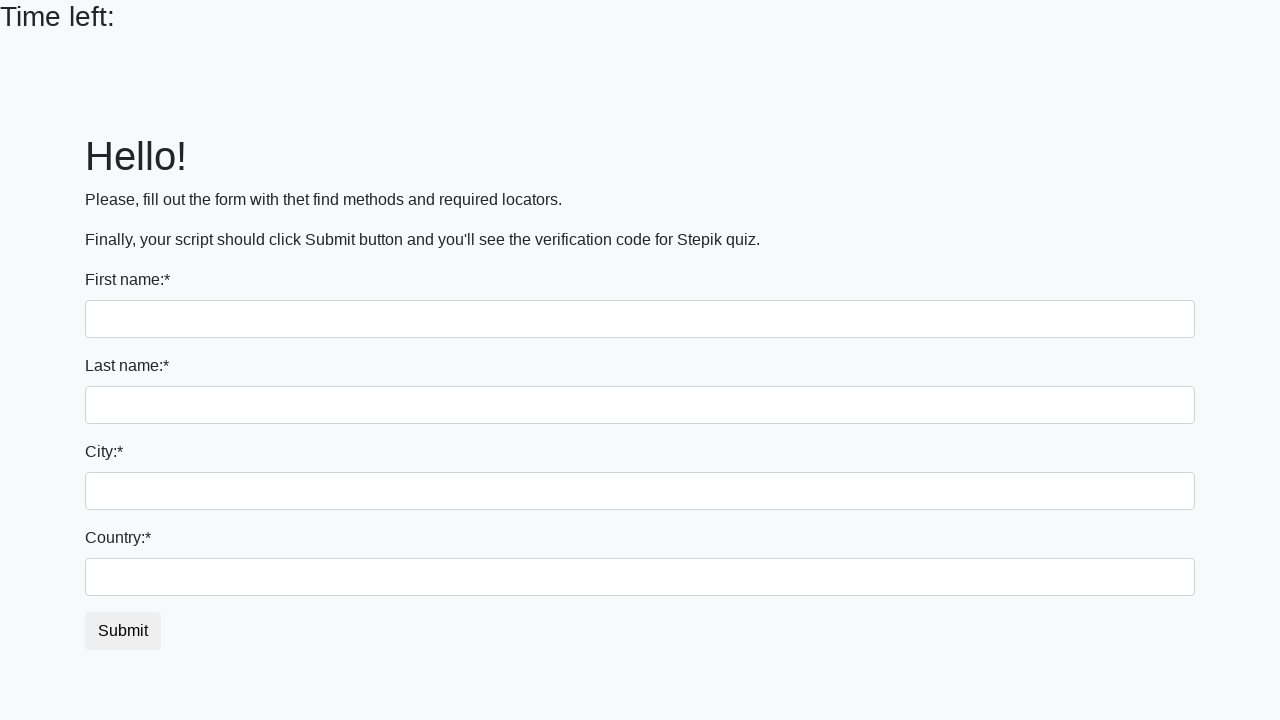

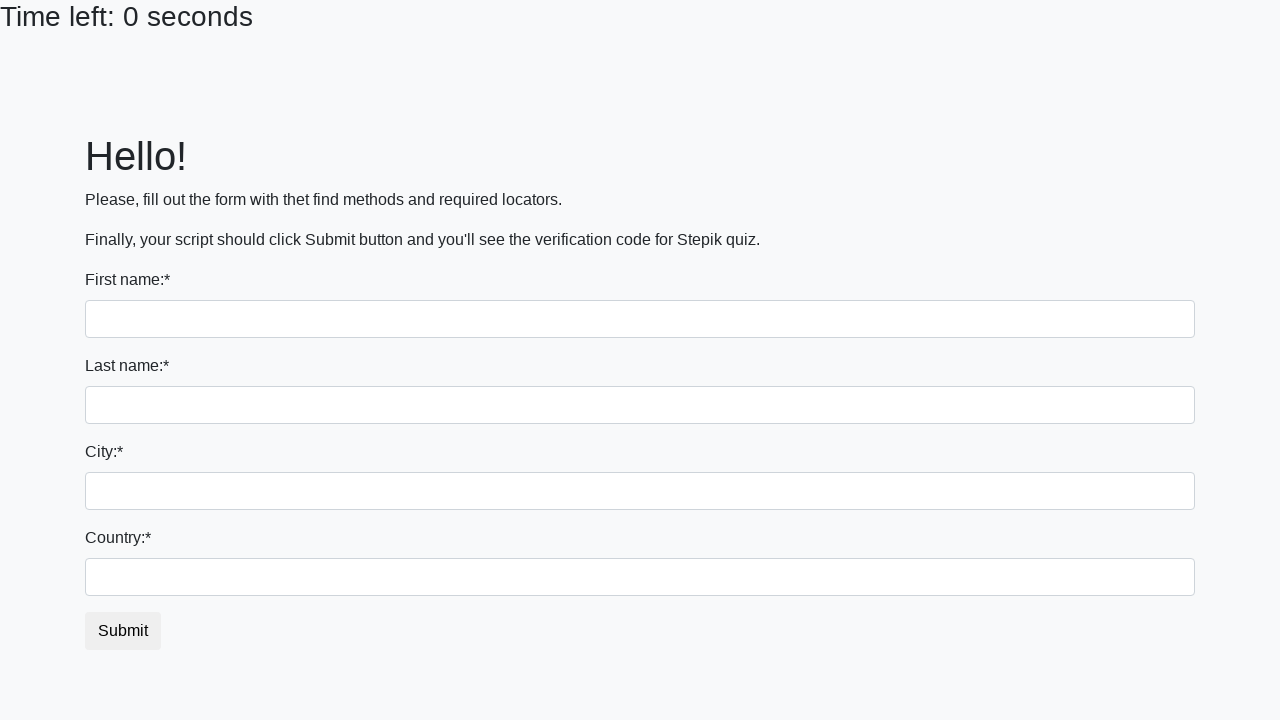